Tests that the navigation links are visible on the homepage by checking for key navigation items

Starting URL: https://www.stellarspeak.online

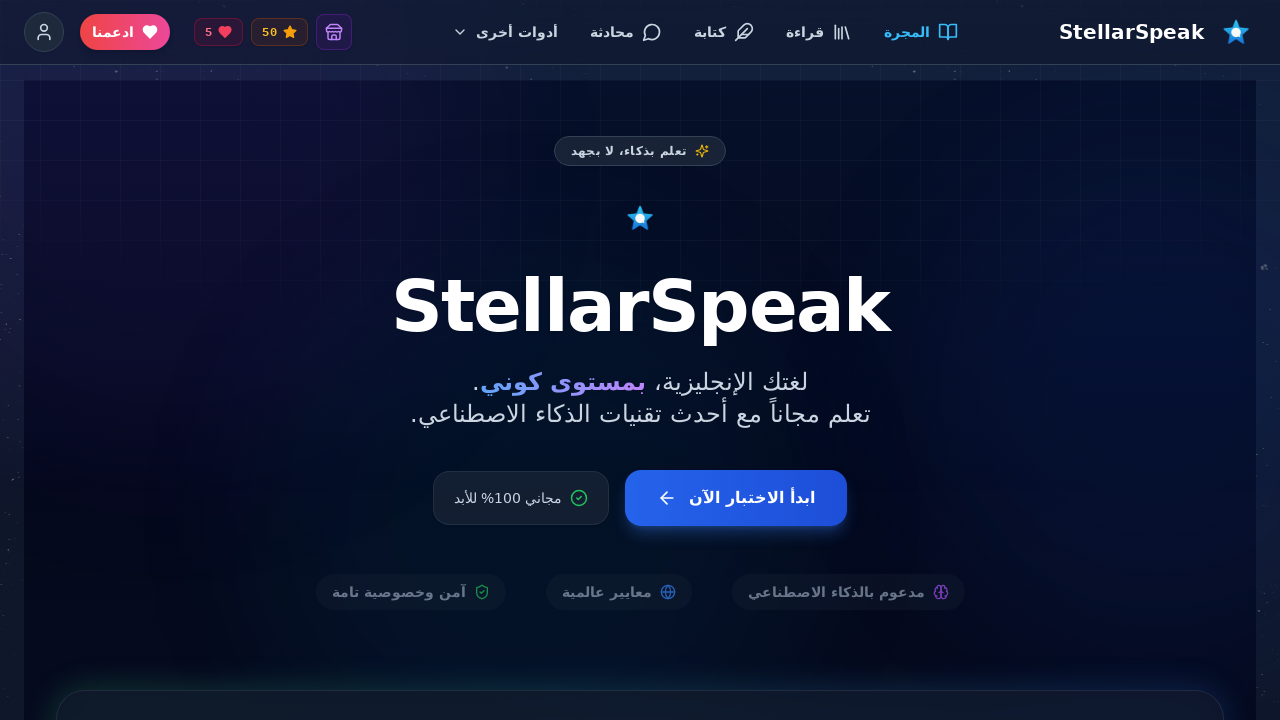

Located navigation link 'دليل القواعس'
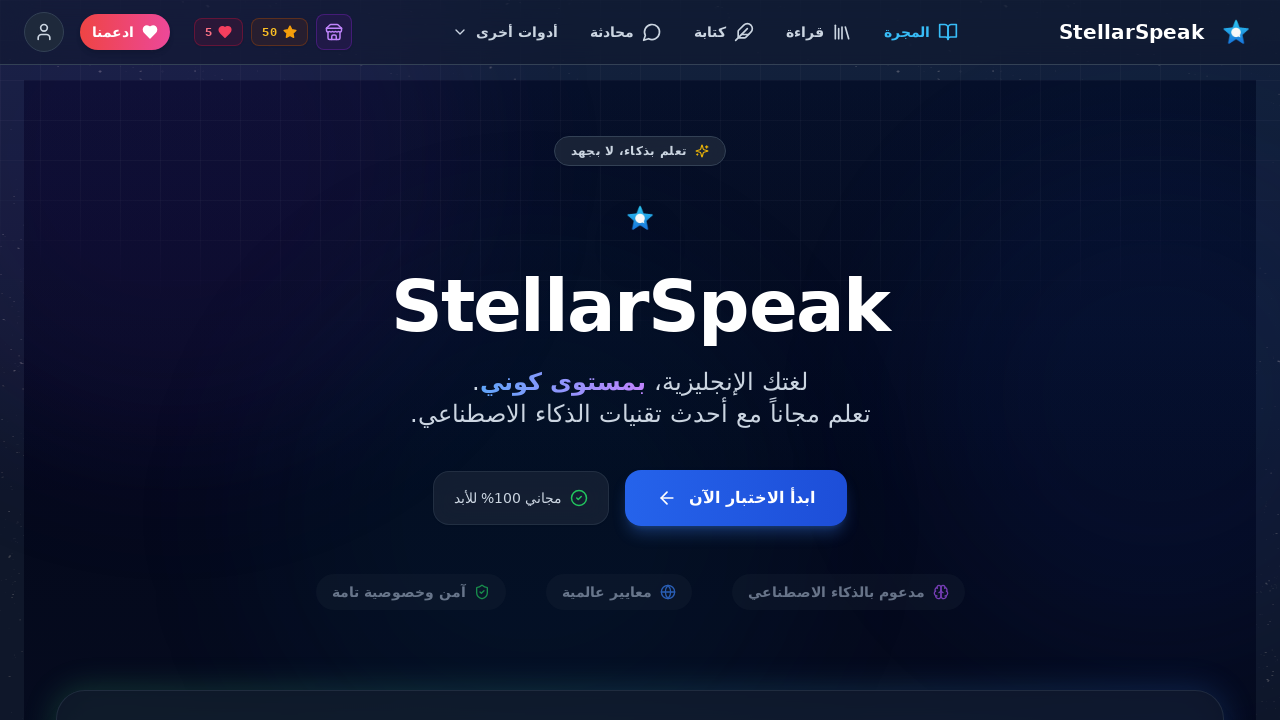

Navigation link 'دليل القواعس' is not visible
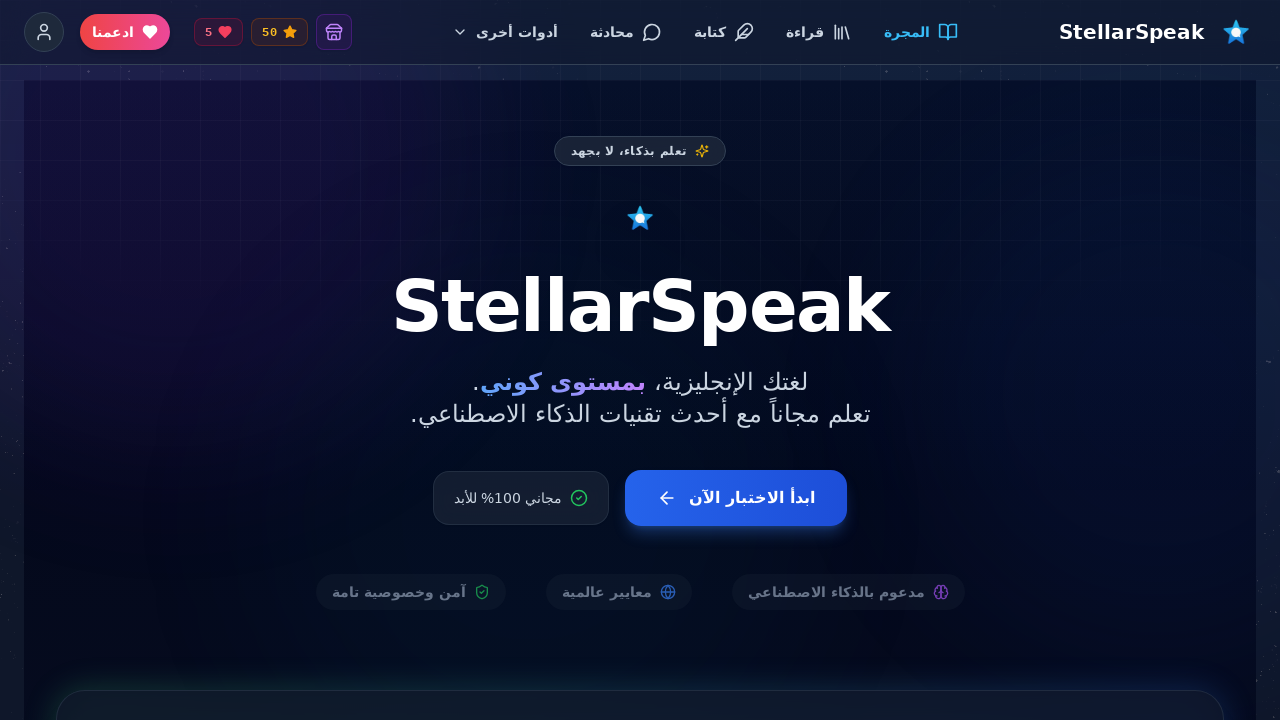

Located navigation link 'المفردات'
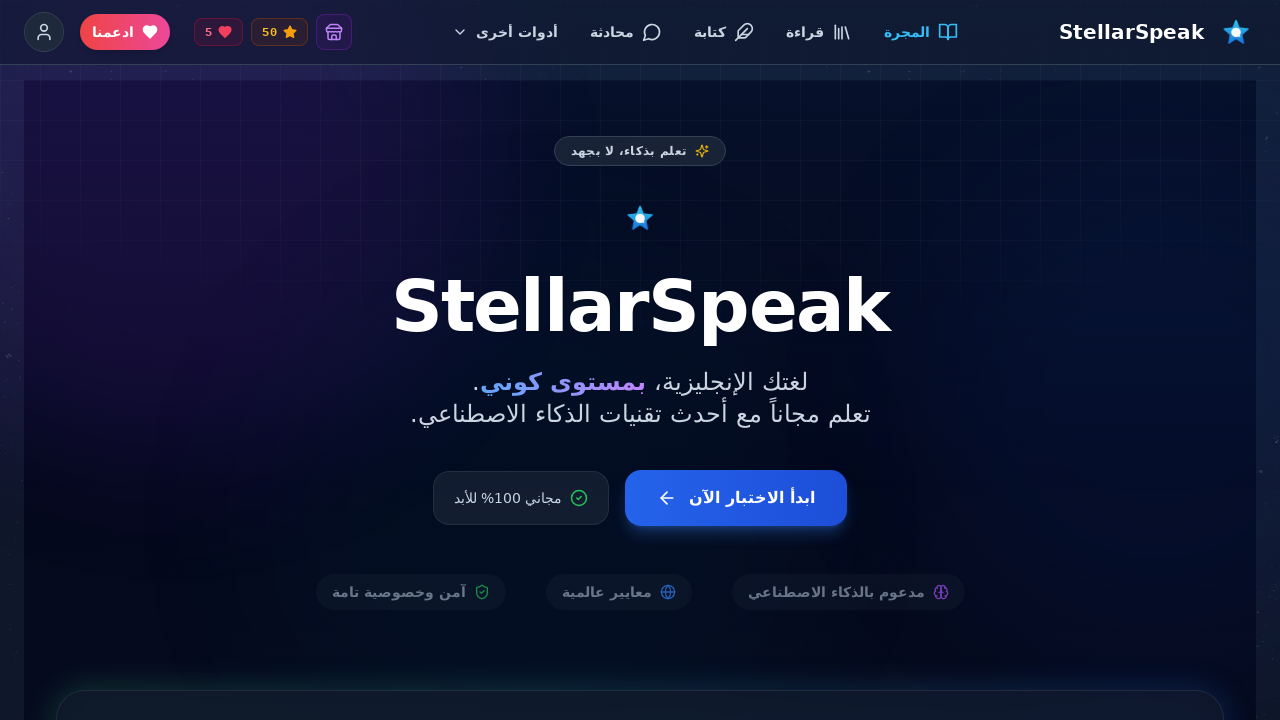

Navigation link 'المفردات' is not visible
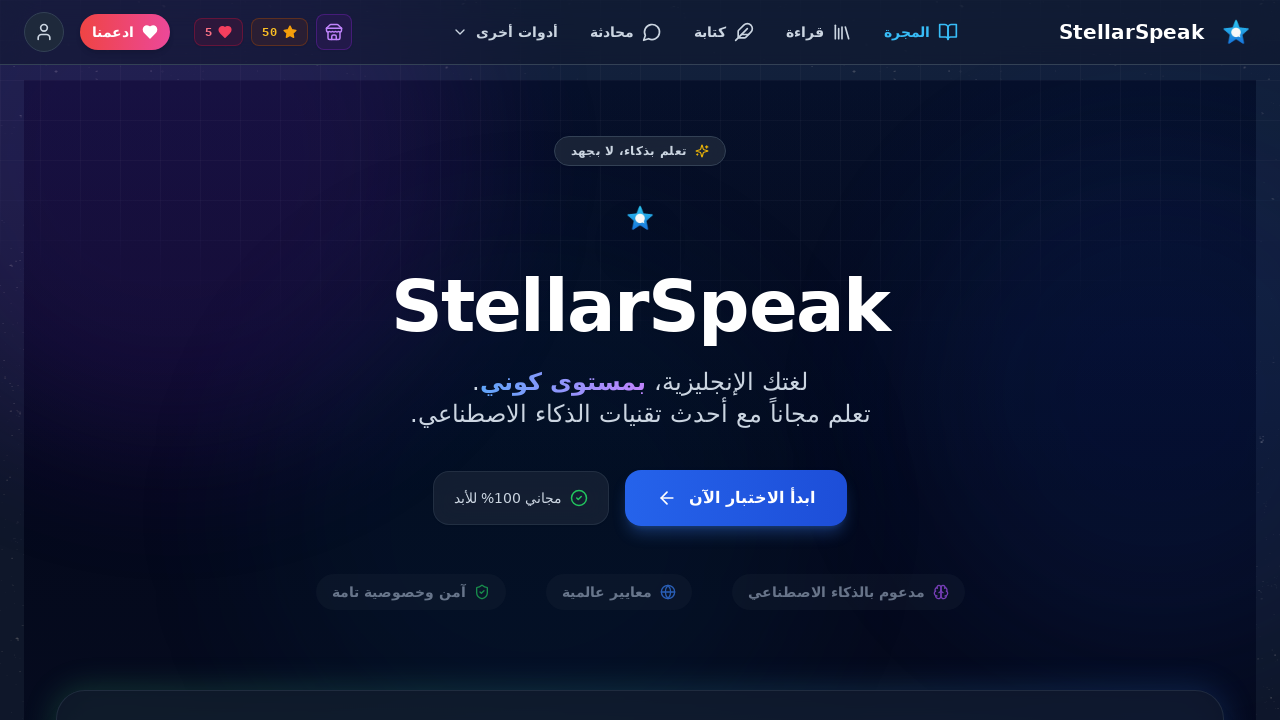

Located navigation link 'مركز القراءة'
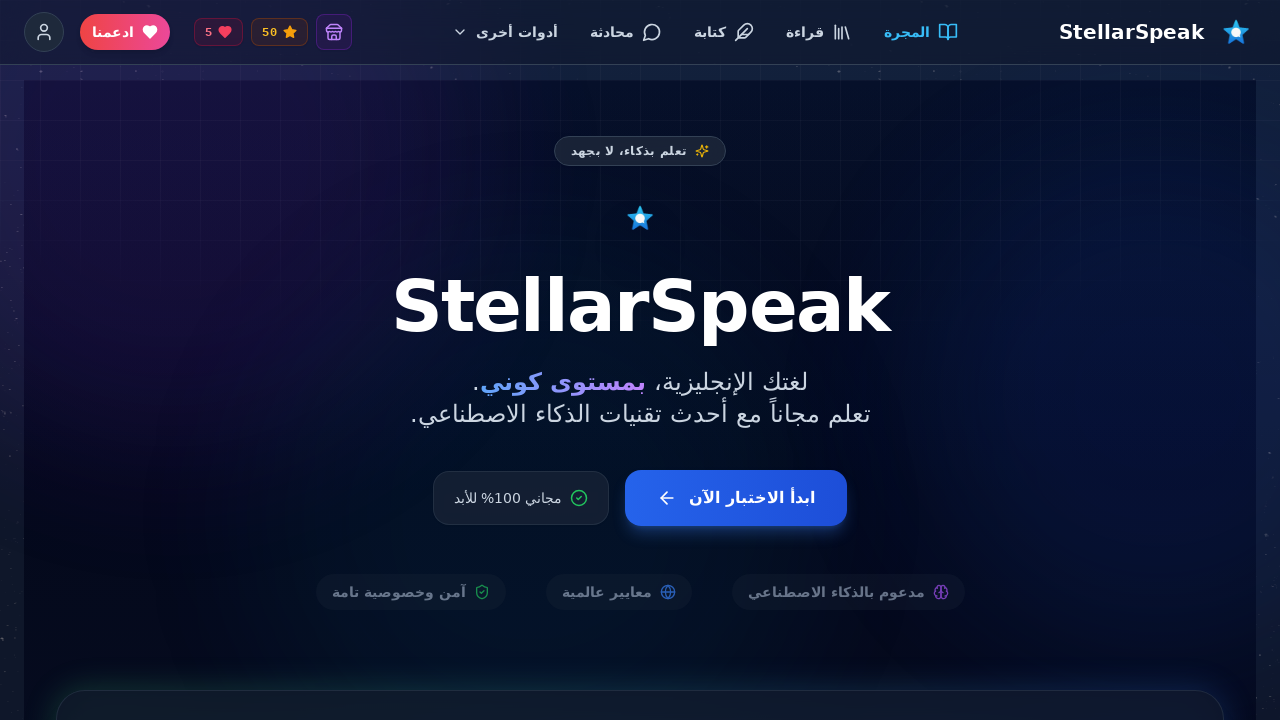

Navigation link 'مركز القراءة' is not visible
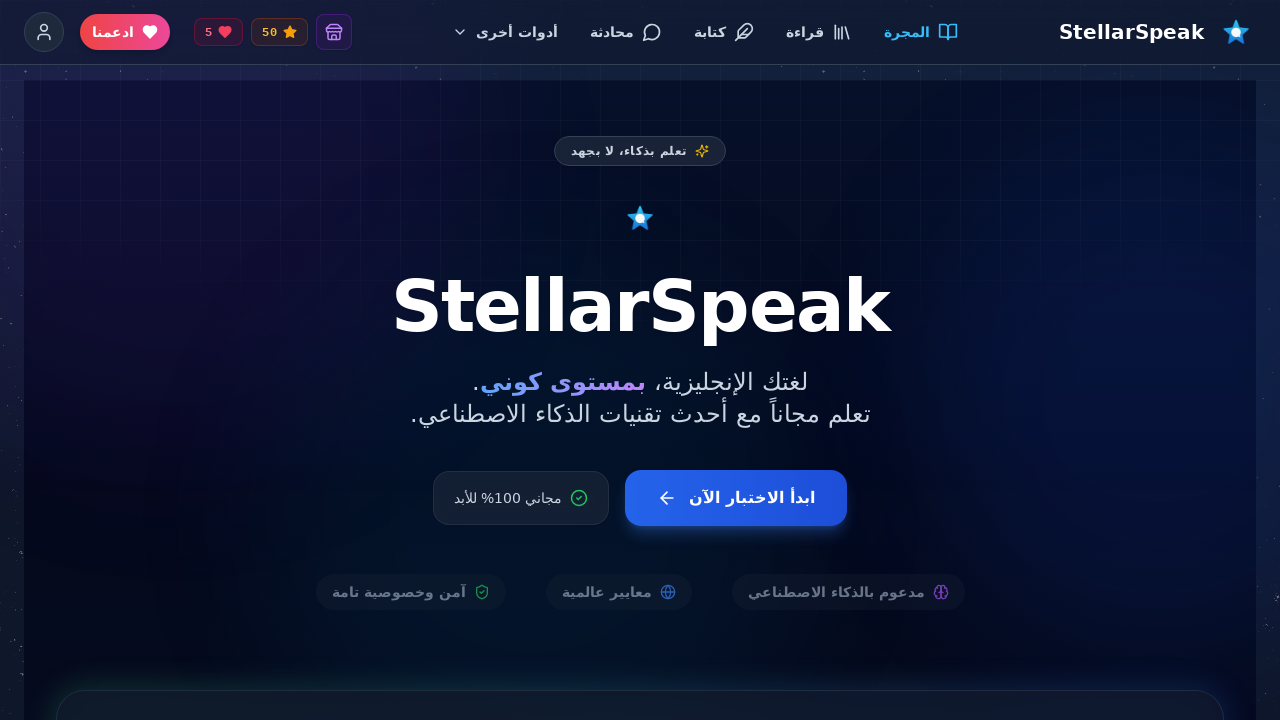

Located navigation link 'المدونة'
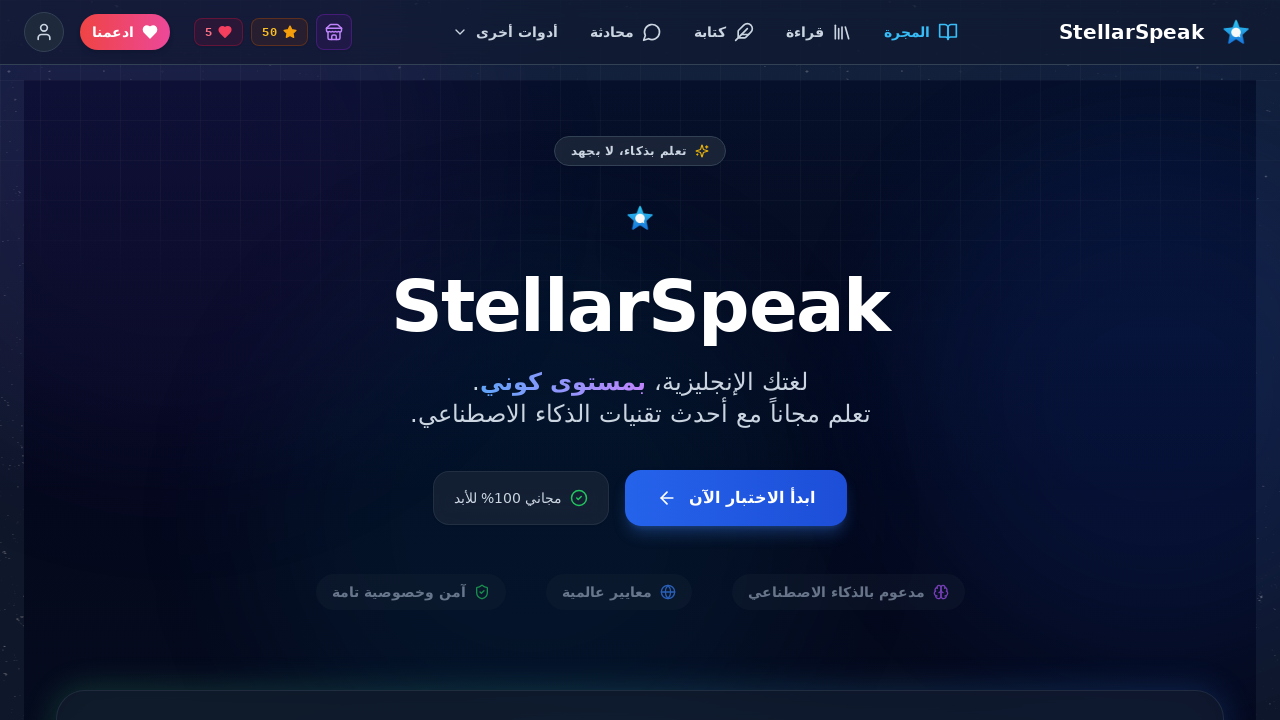

Verified navigation link 'المدونة' is visible
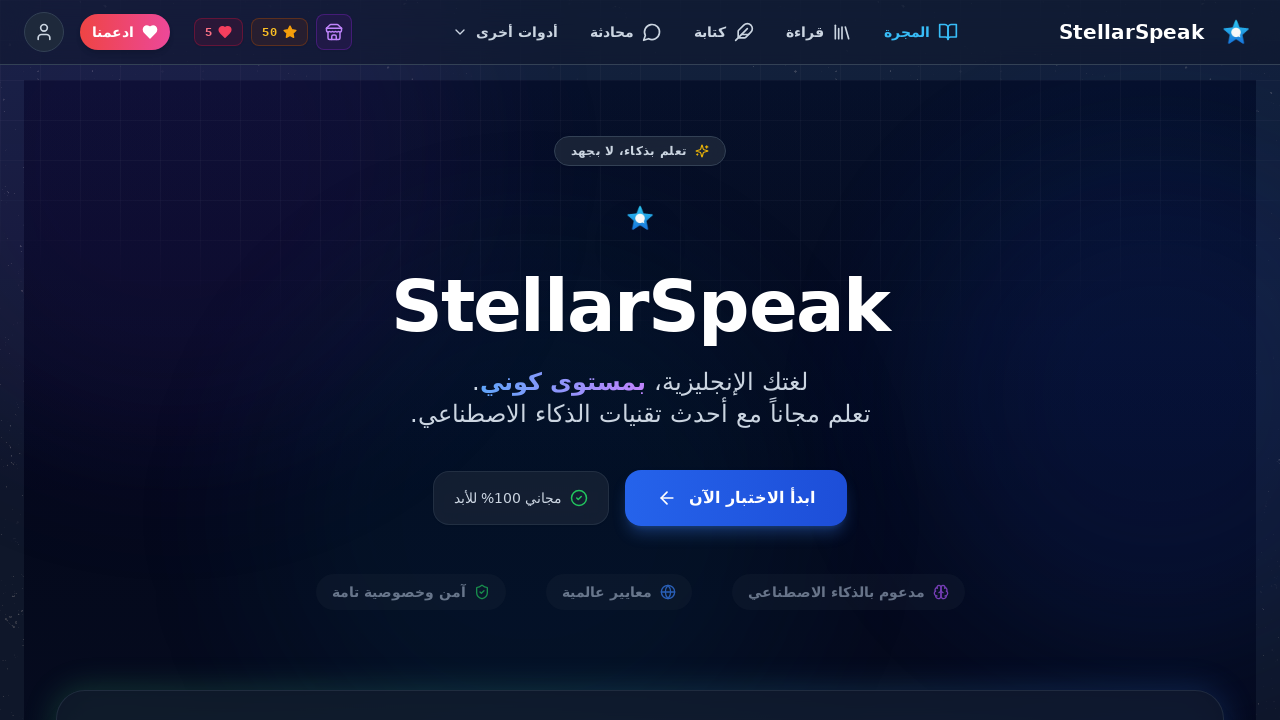

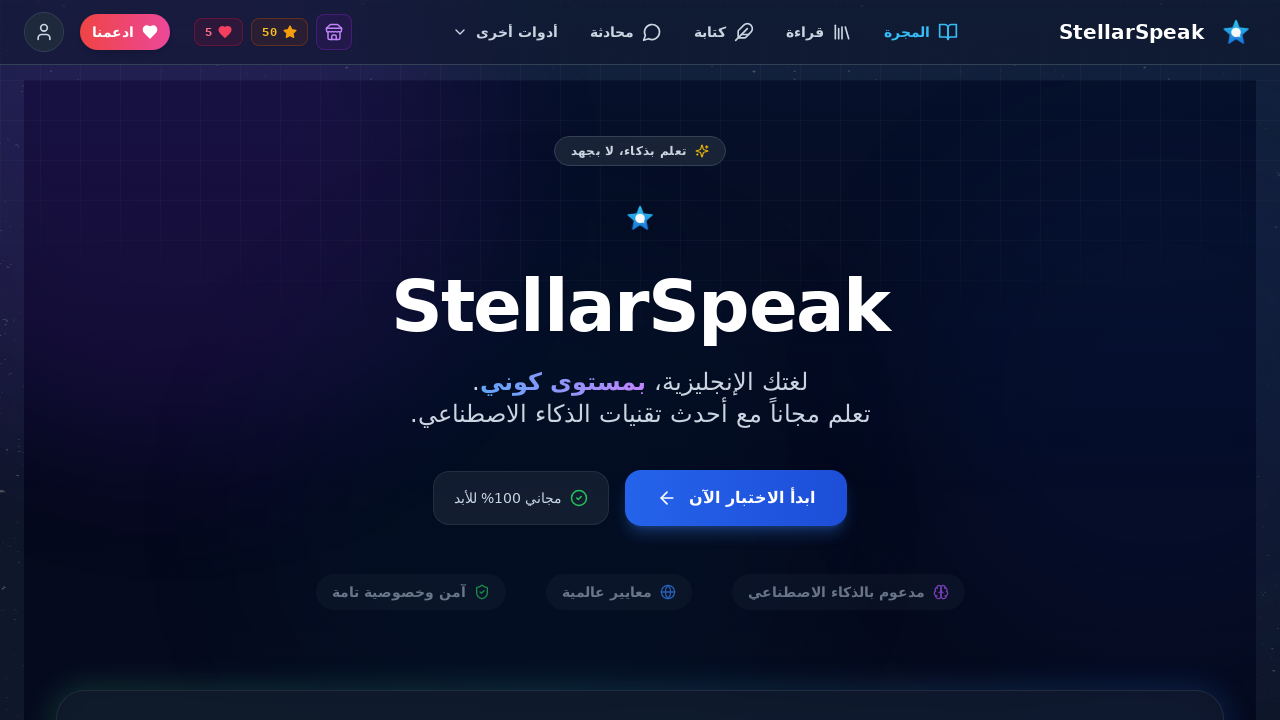